Tests a dropdown selection form by reading two numbers from the page, calculating their sum, selecting the sum value from a dropdown menu, and submitting the form.

Starting URL: http://suninjuly.github.io/selects1.html

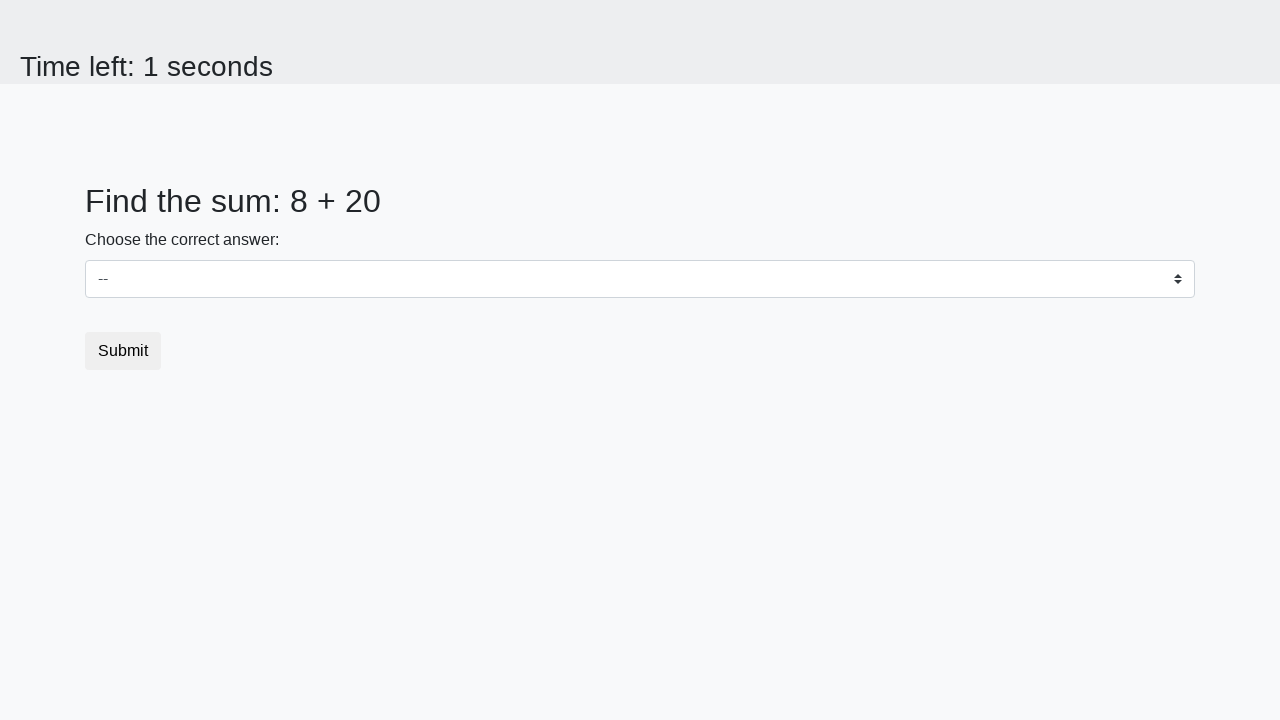

Navigated to dropdown selection form page
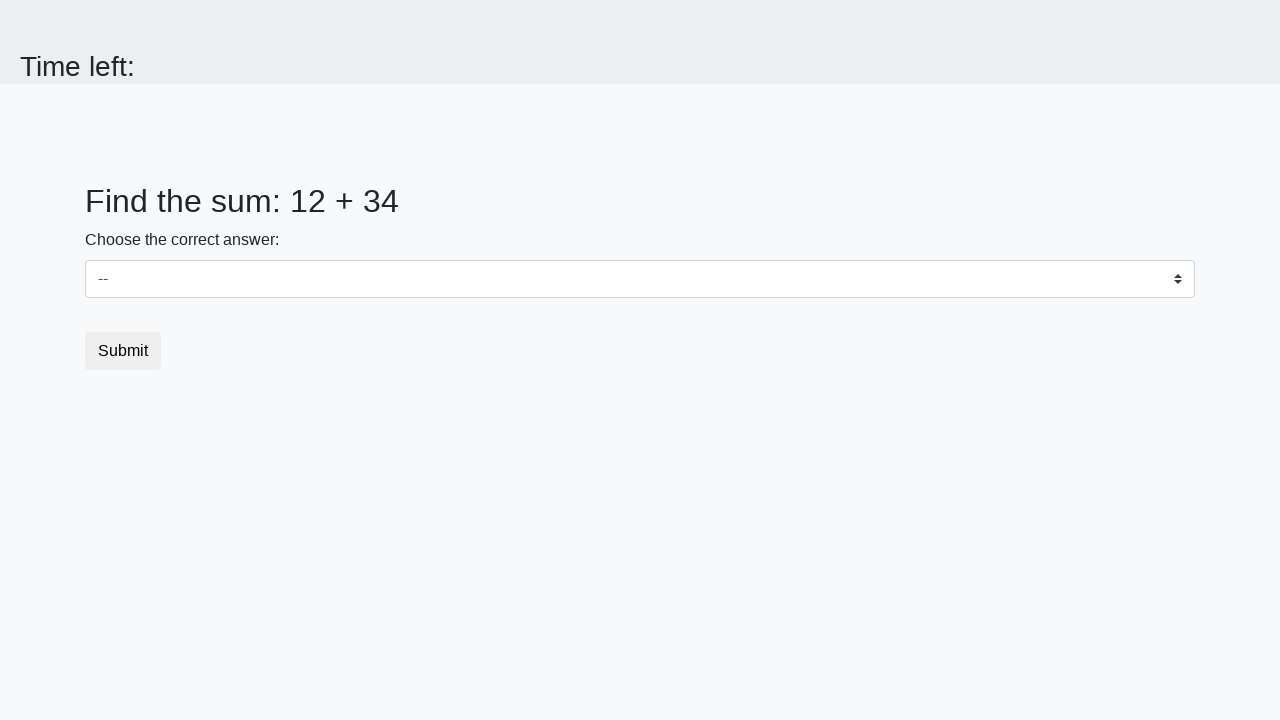

Read first number from page
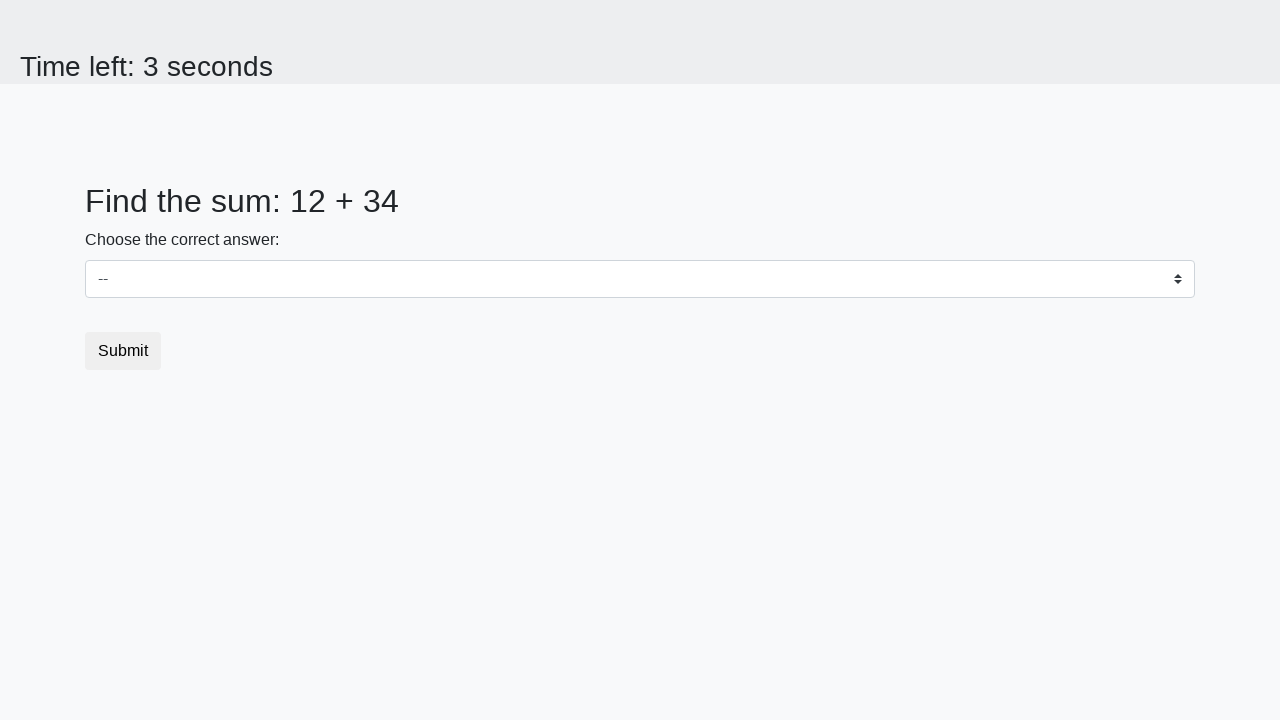

Read second number from page
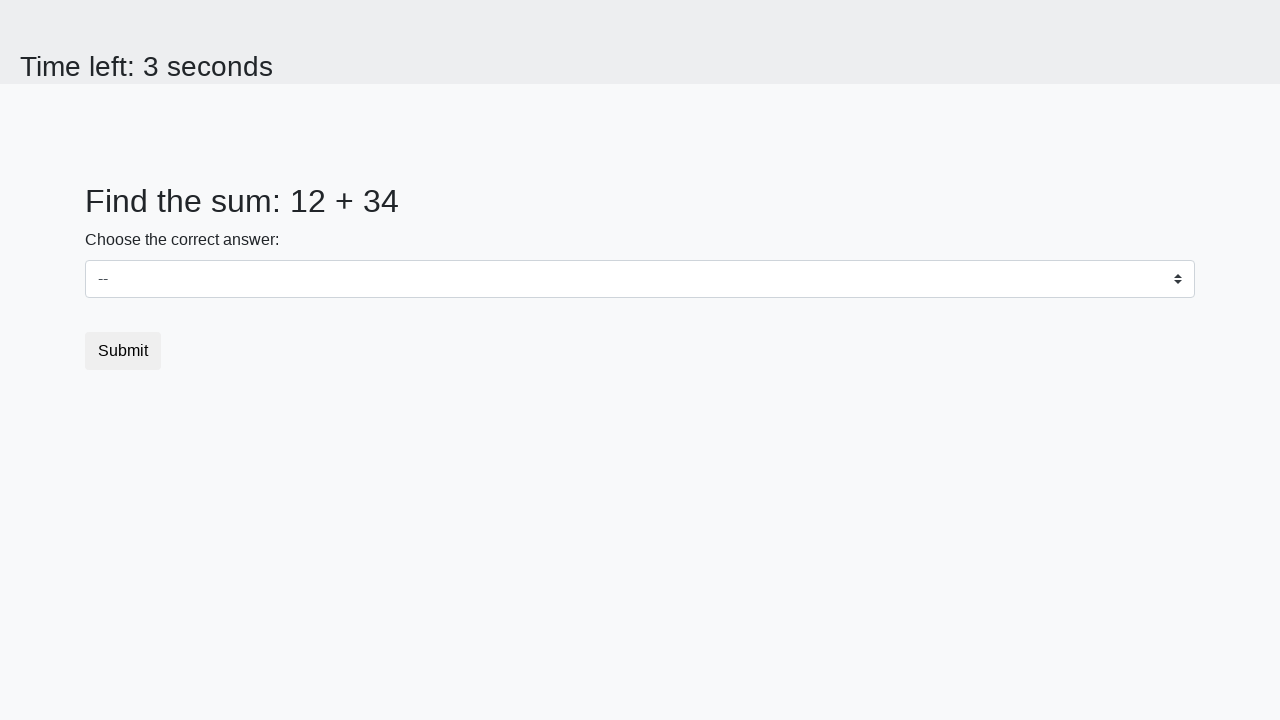

Calculated sum: 46
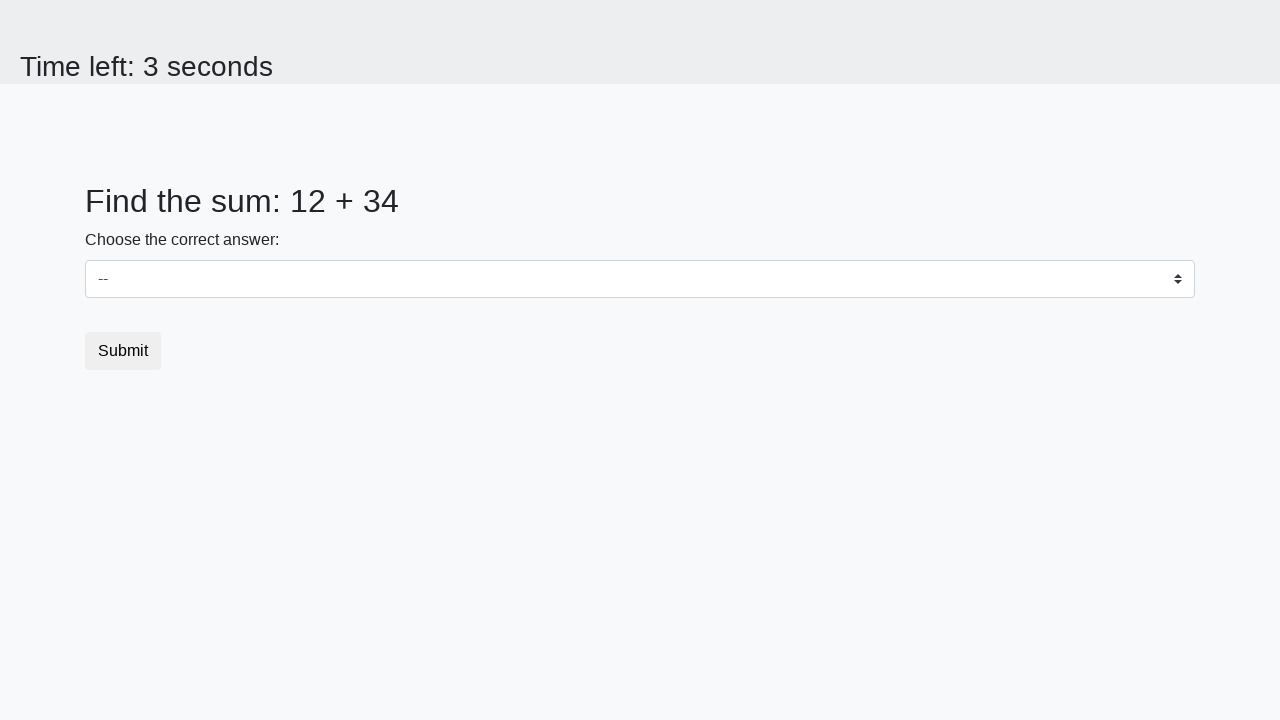

Selected sum value '46' from dropdown on .custom-select
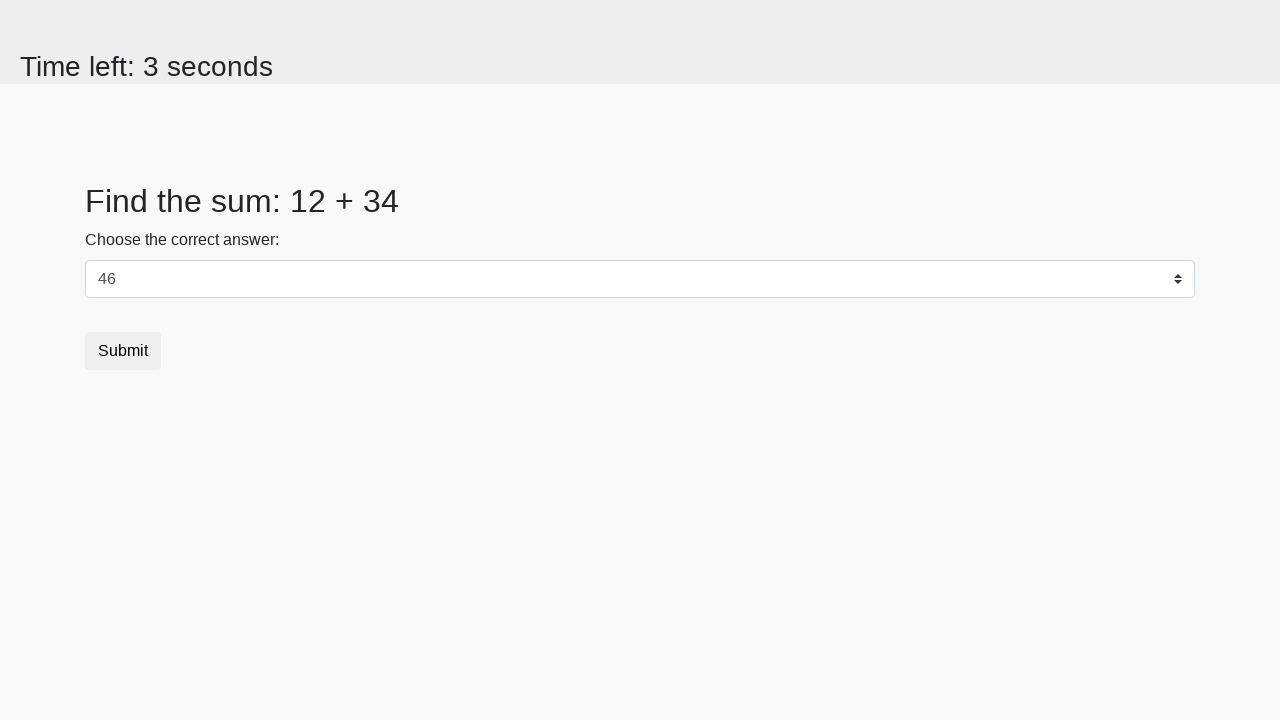

Clicked submit button at (123, 351) on button.btn
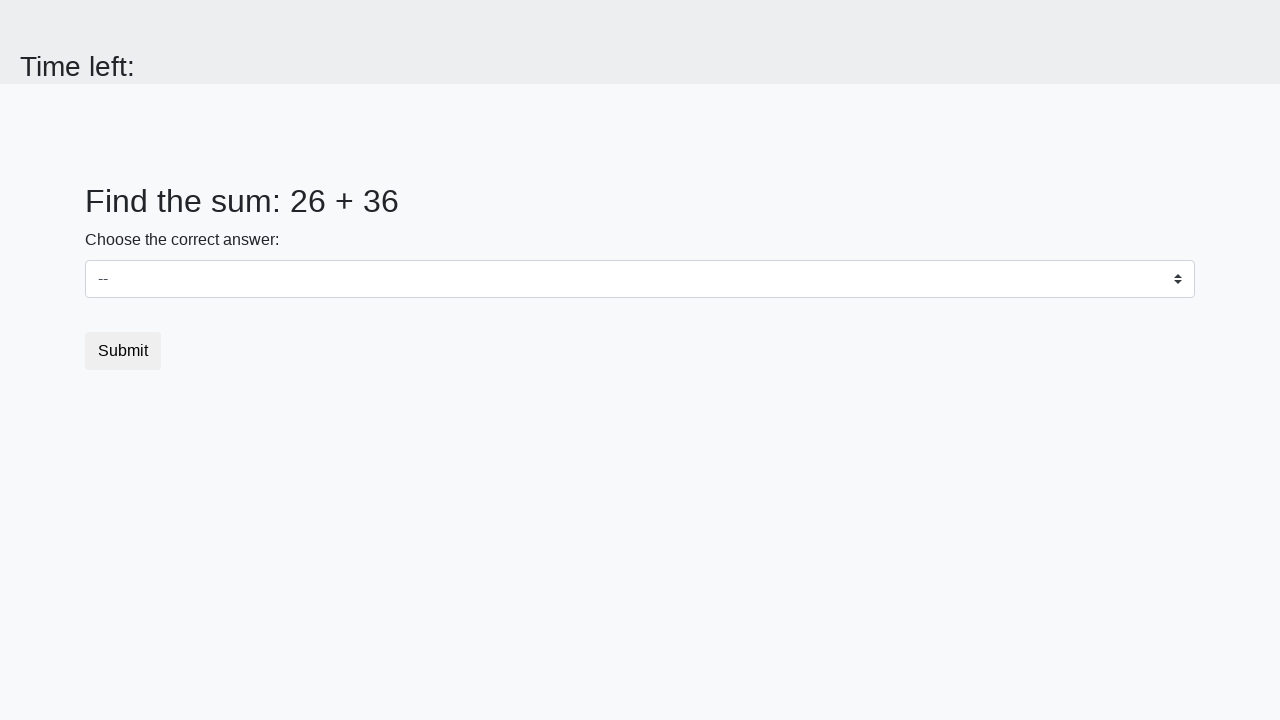

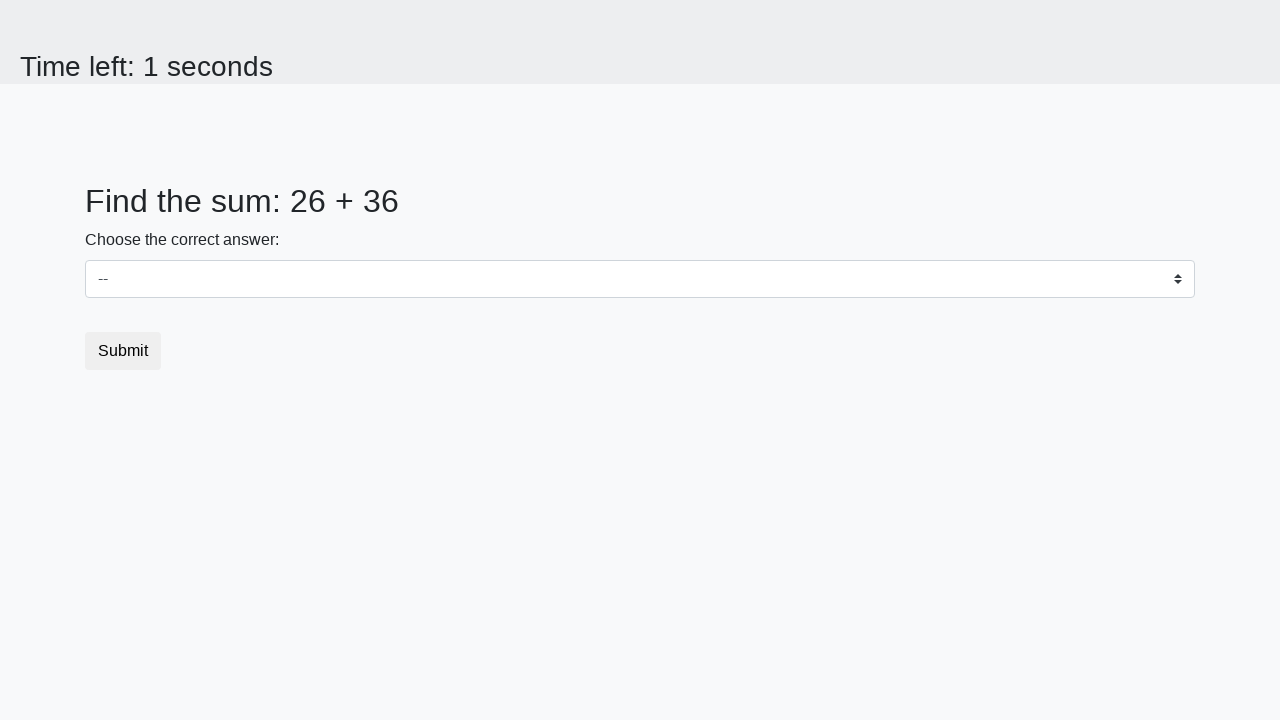